Fills out a Google Form with personal information including name, phone, email, postal code, date of birth, gender, and a code, then submits the form.

Starting URL: https://forms.gle/WT68aV5UnPajeoSc8

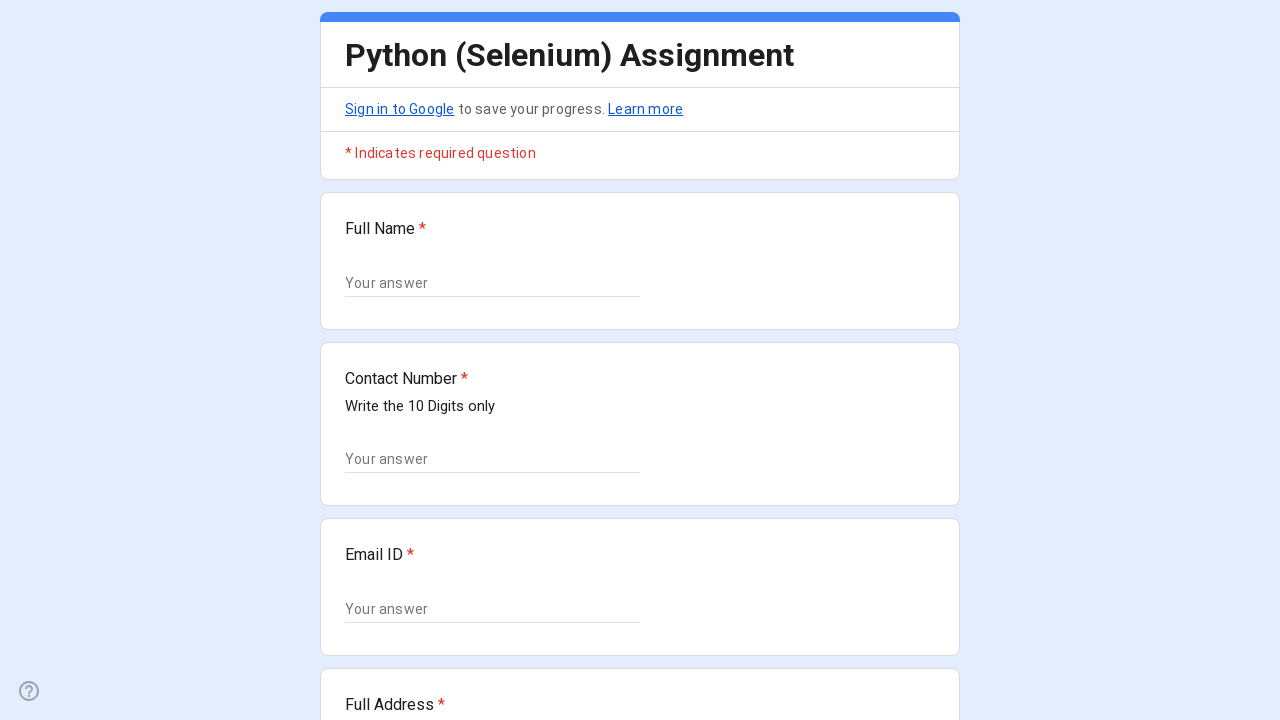

Waited for form containers to be visible
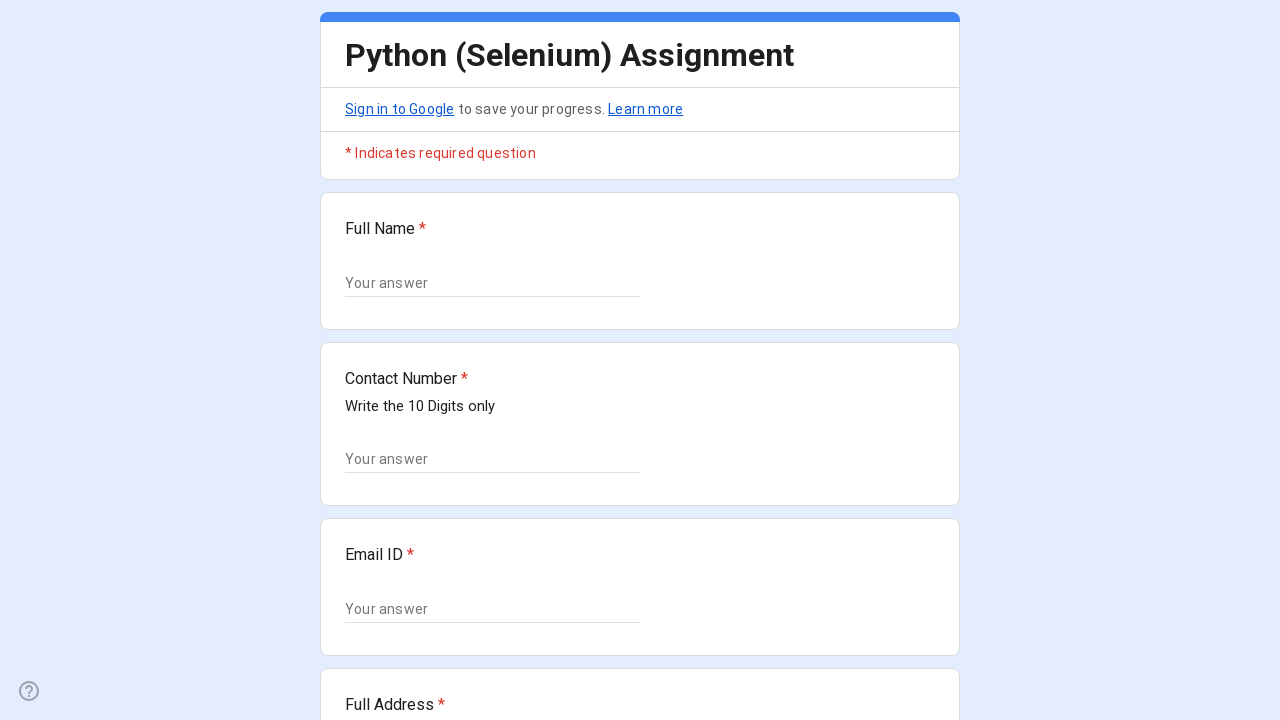

Located all form input containers
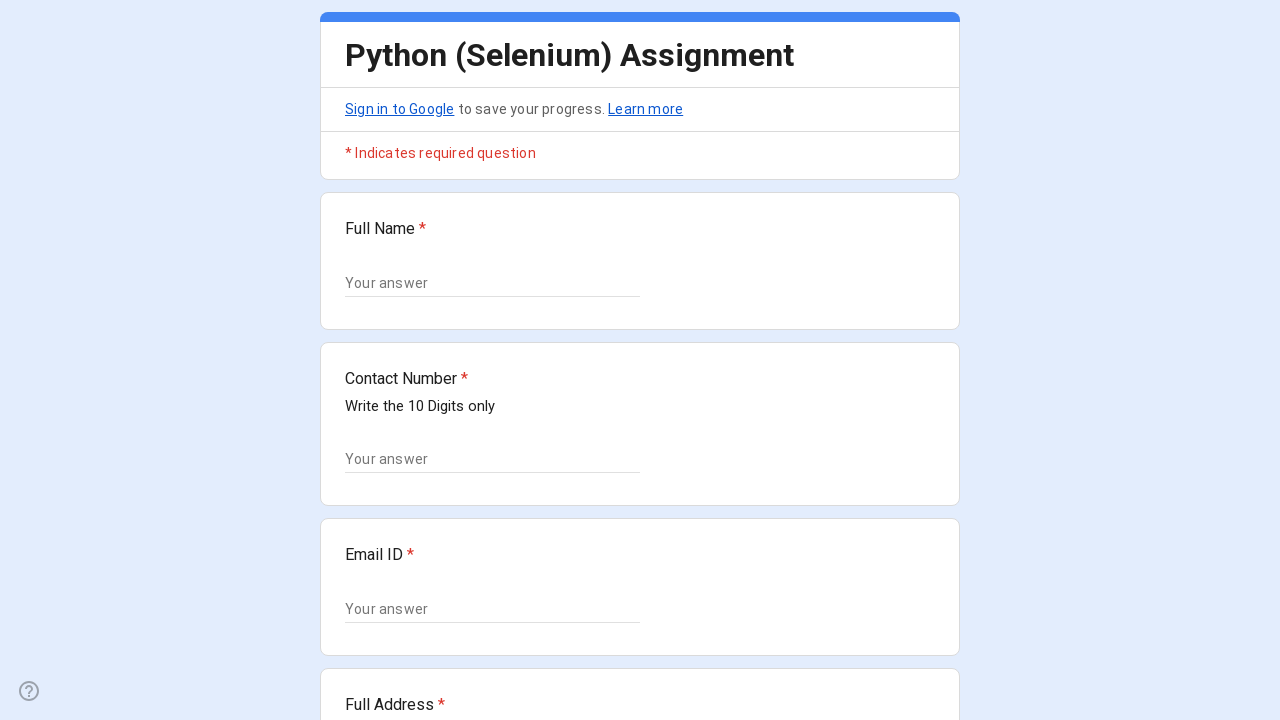

Clicked input field #1 at (492, 283) on .Xb9hP >> nth=0 >> input >> nth=0
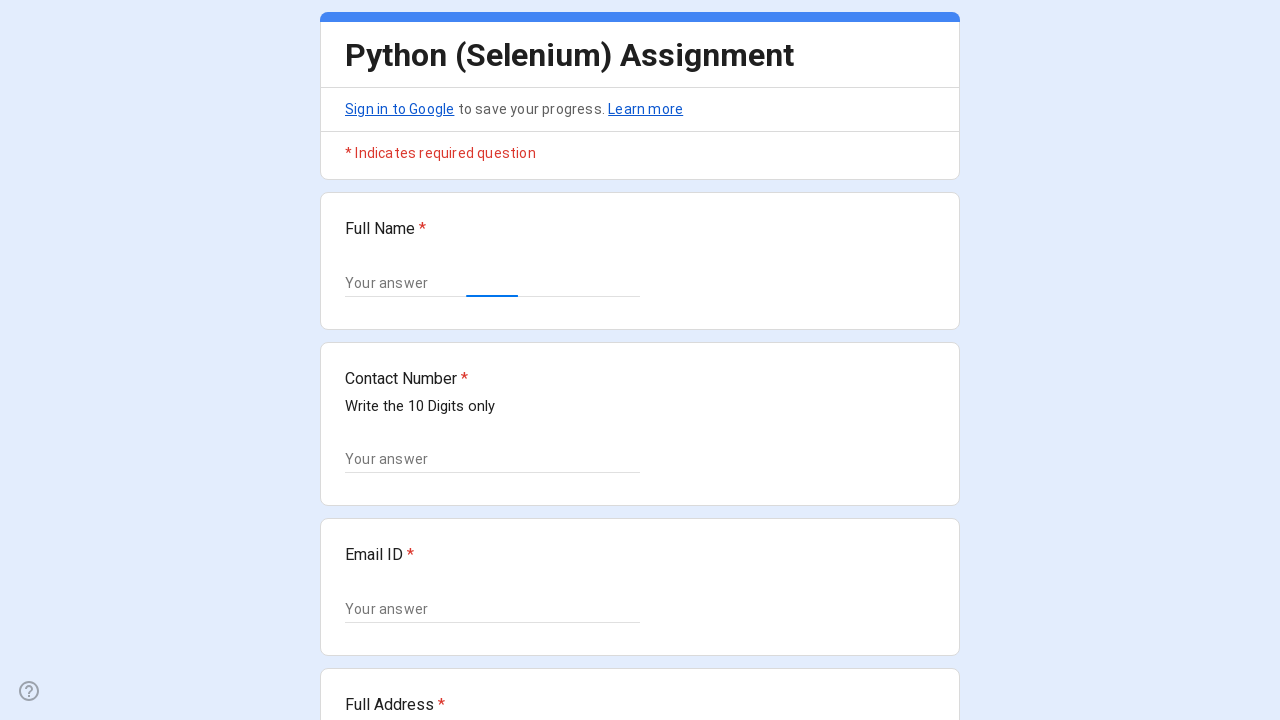

Filled field #1 with 'Maria Johnson' on .Xb9hP >> nth=0 >> input >> nth=0
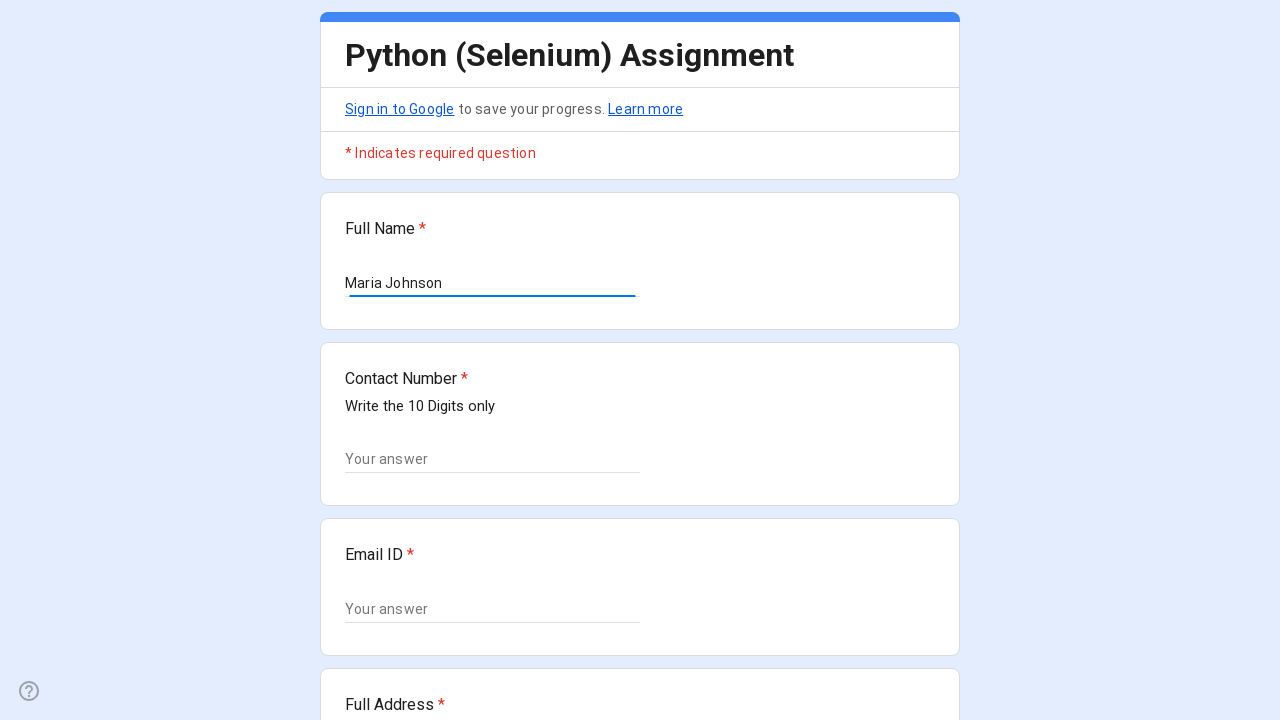

Clicked input field #2 at (492, 459) on .Xb9hP >> nth=1 >> input >> nth=0
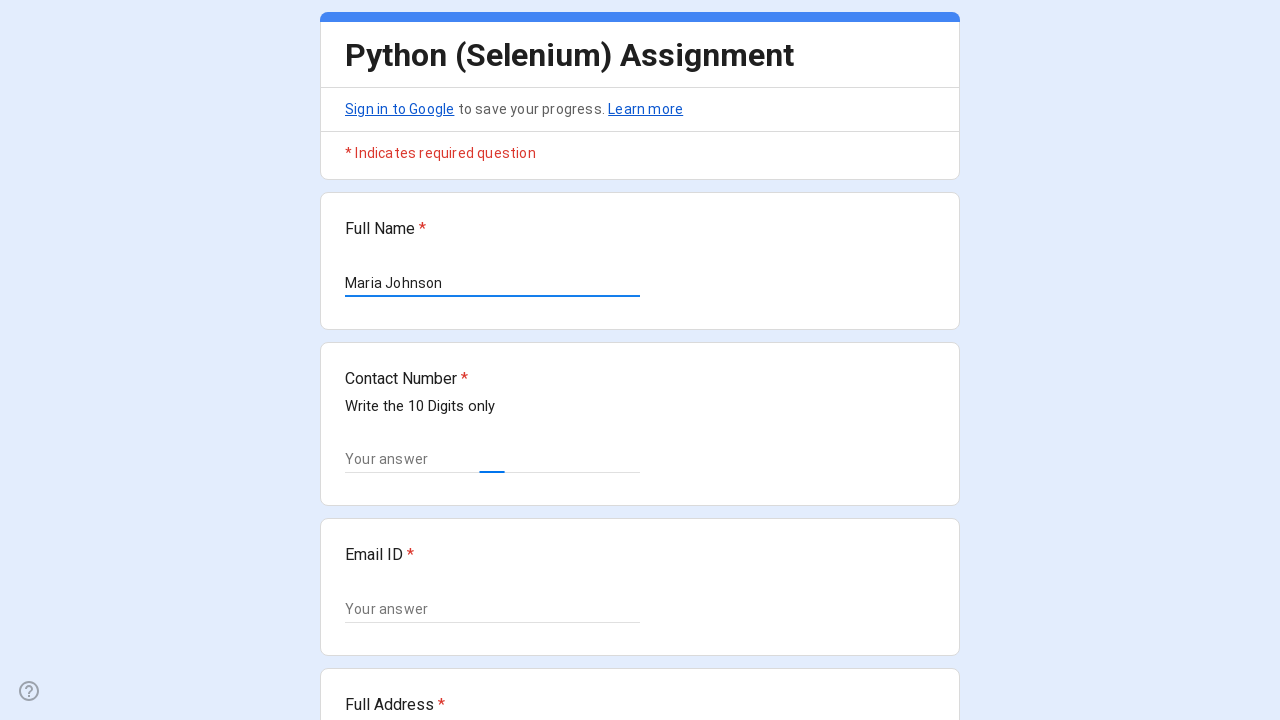

Filled field #2 with '5551234567' on .Xb9hP >> nth=1 >> input >> nth=0
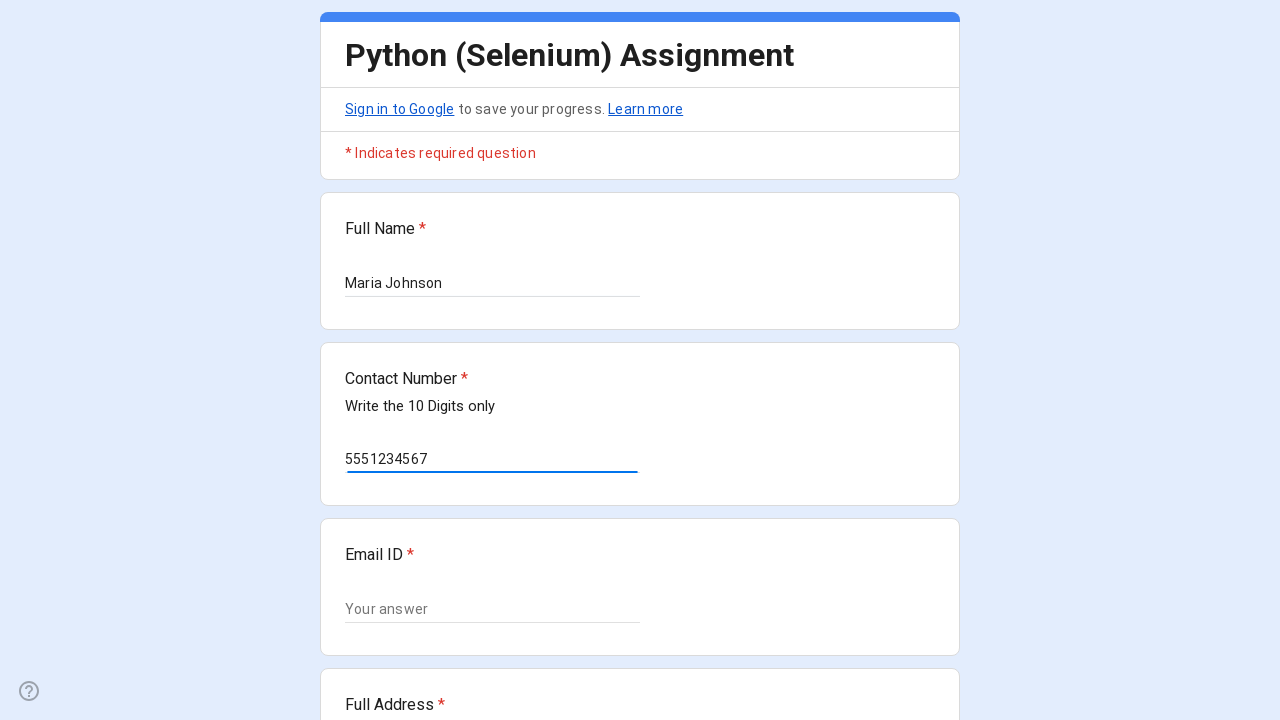

Clicked input field #3 at (492, 609) on .Xb9hP >> nth=2 >> input >> nth=0
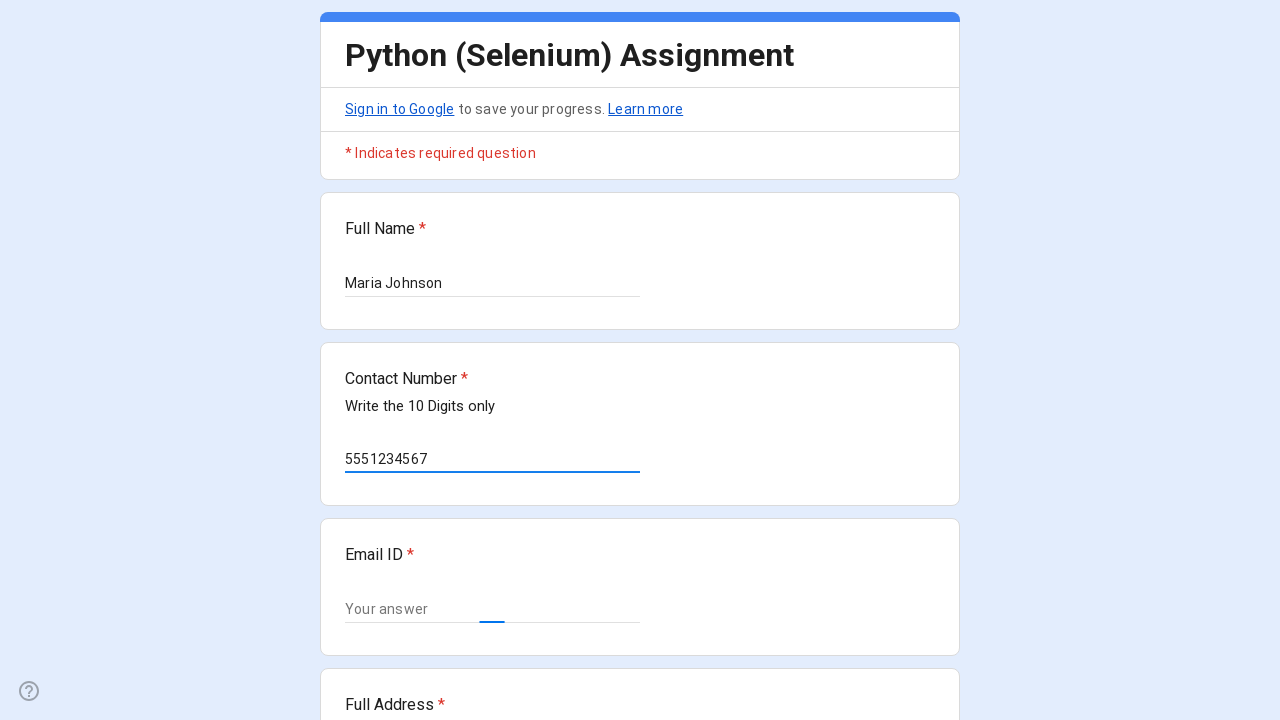

Filled field #3 with 'maria.johnson42@example.com' on .Xb9hP >> nth=2 >> input >> nth=0
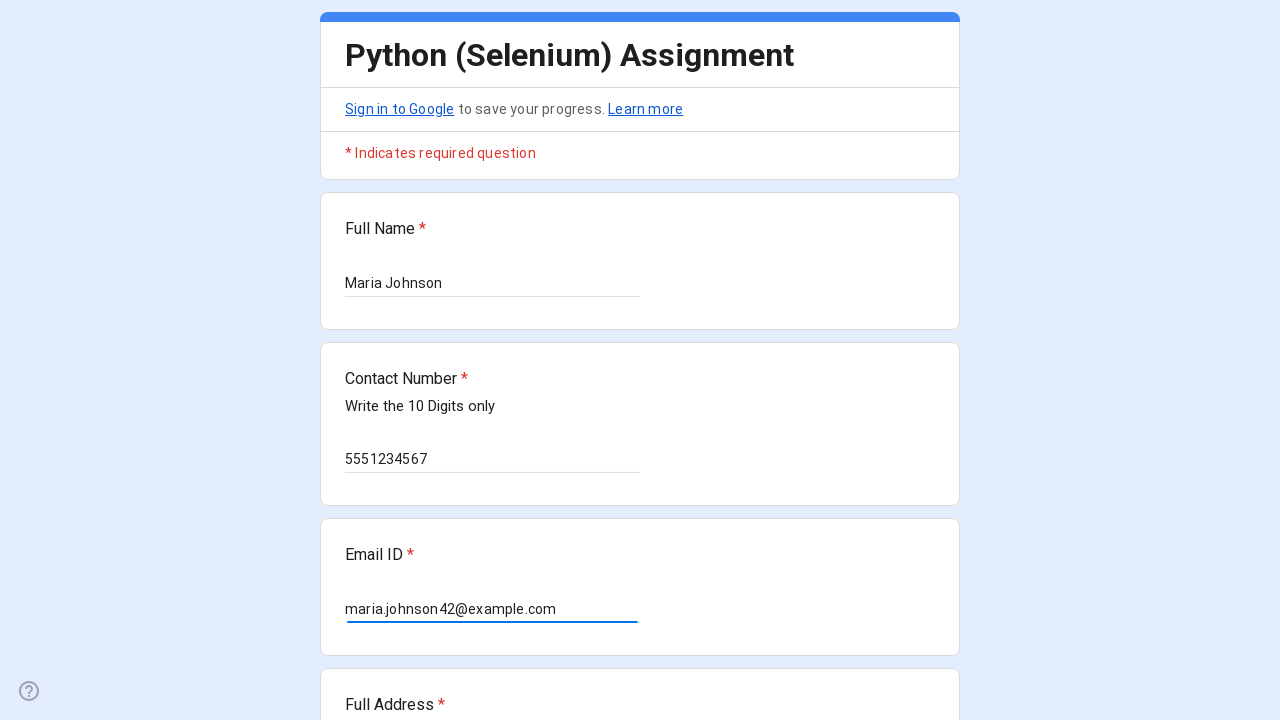

Clicked input field #4 at (492, 360) on .Xb9hP >> nth=3 >> input >> nth=0
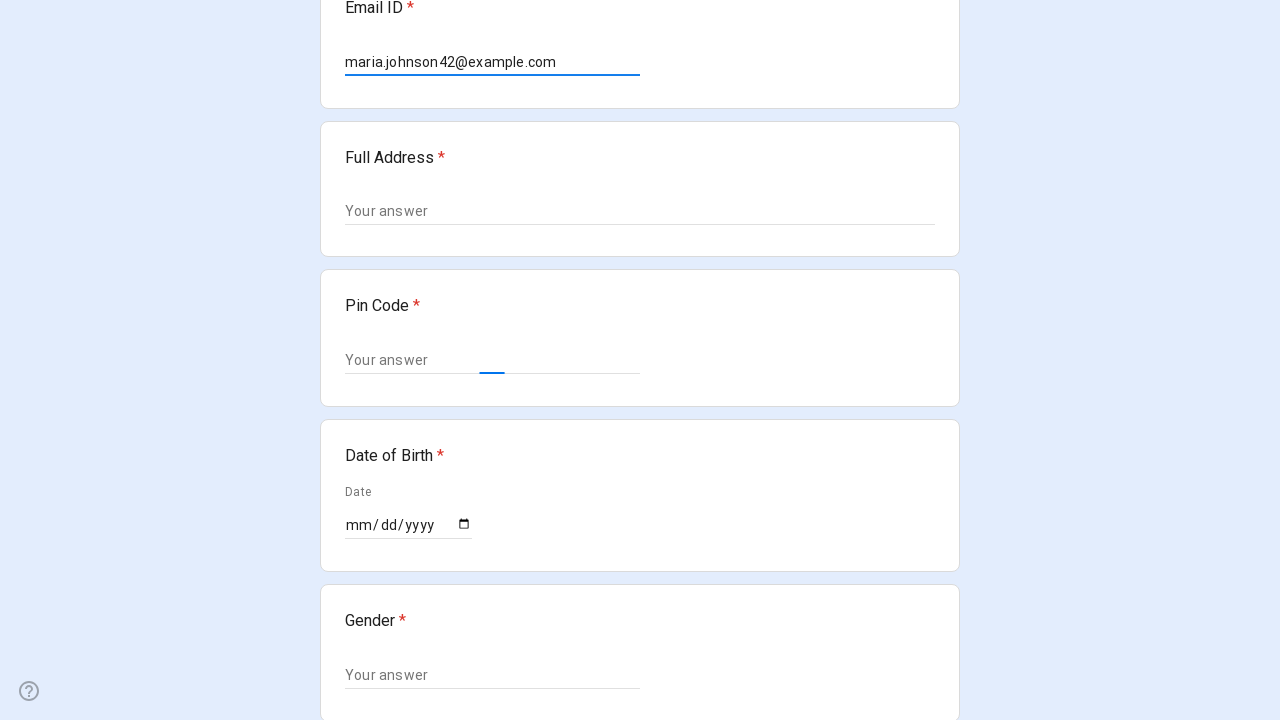

Filled field #4 with '90210' on .Xb9hP >> nth=3 >> input >> nth=0
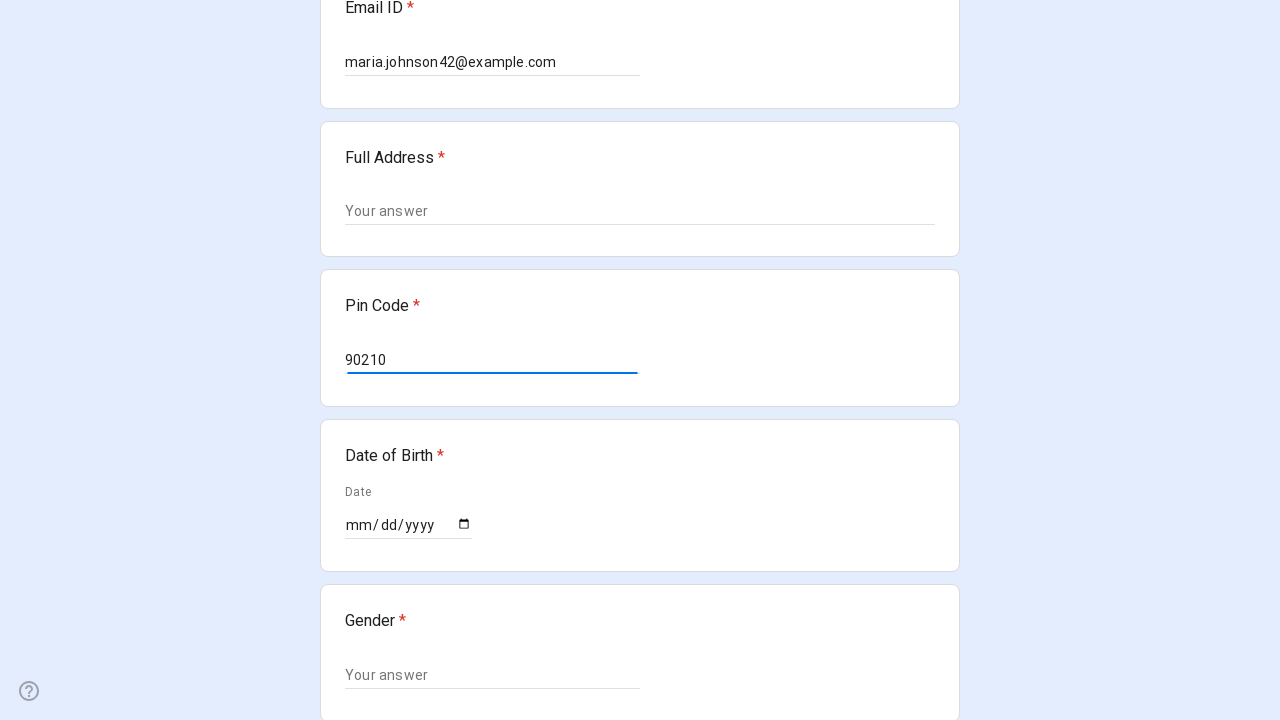

Clicked input field #5 at (408, 525) on .Xb9hP >> nth=4 >> input >> nth=0
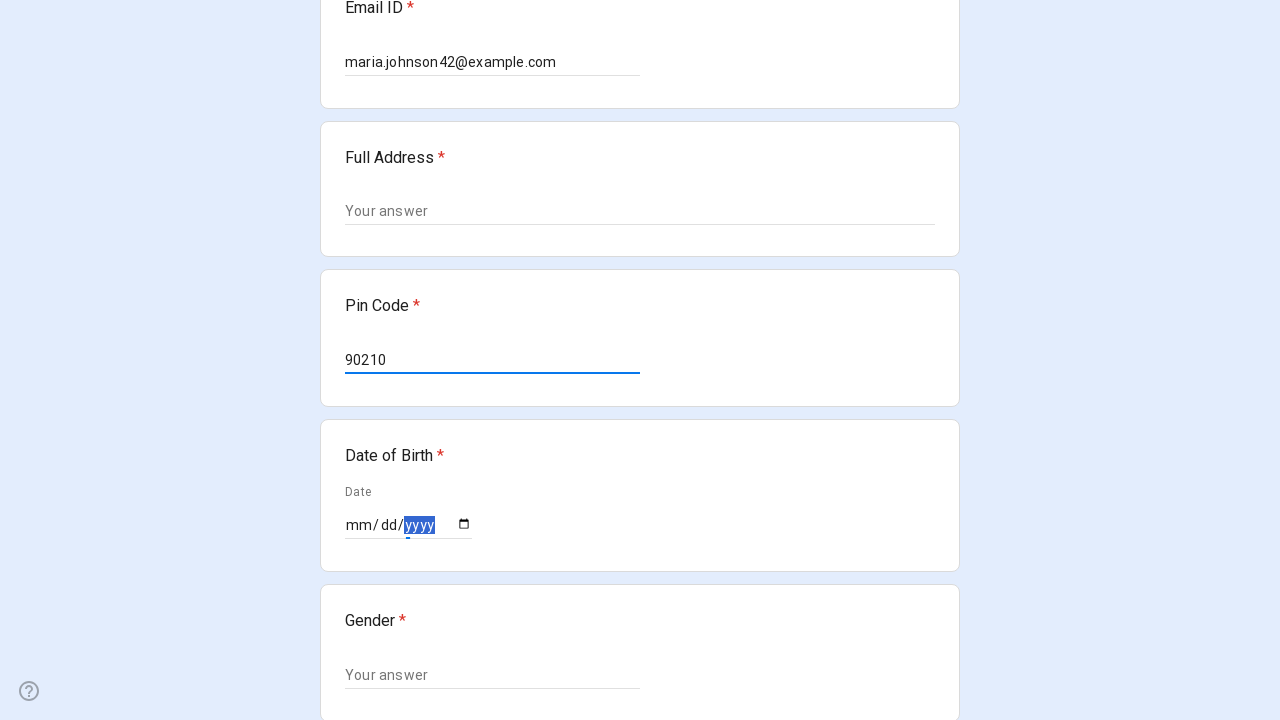

Set date field to 1998-03-15 using JavaScript
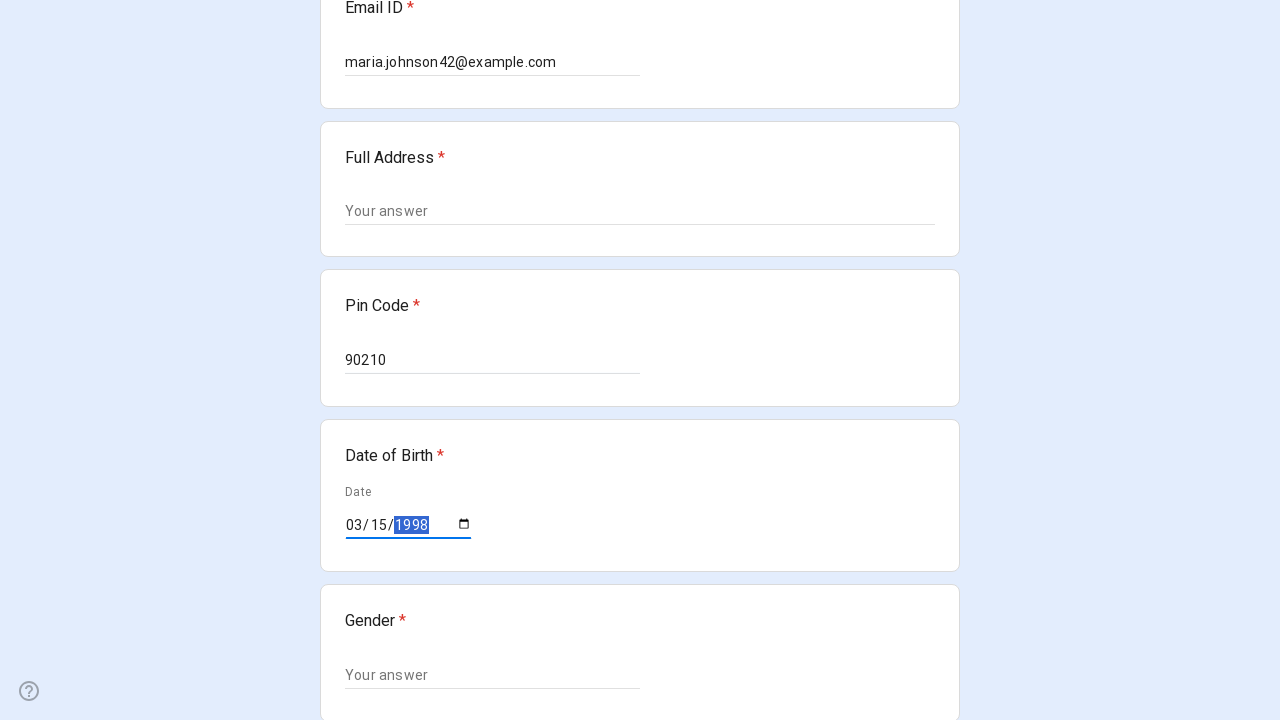

Clicked input field #6 at (492, 675) on .Xb9hP >> nth=5 >> input >> nth=0
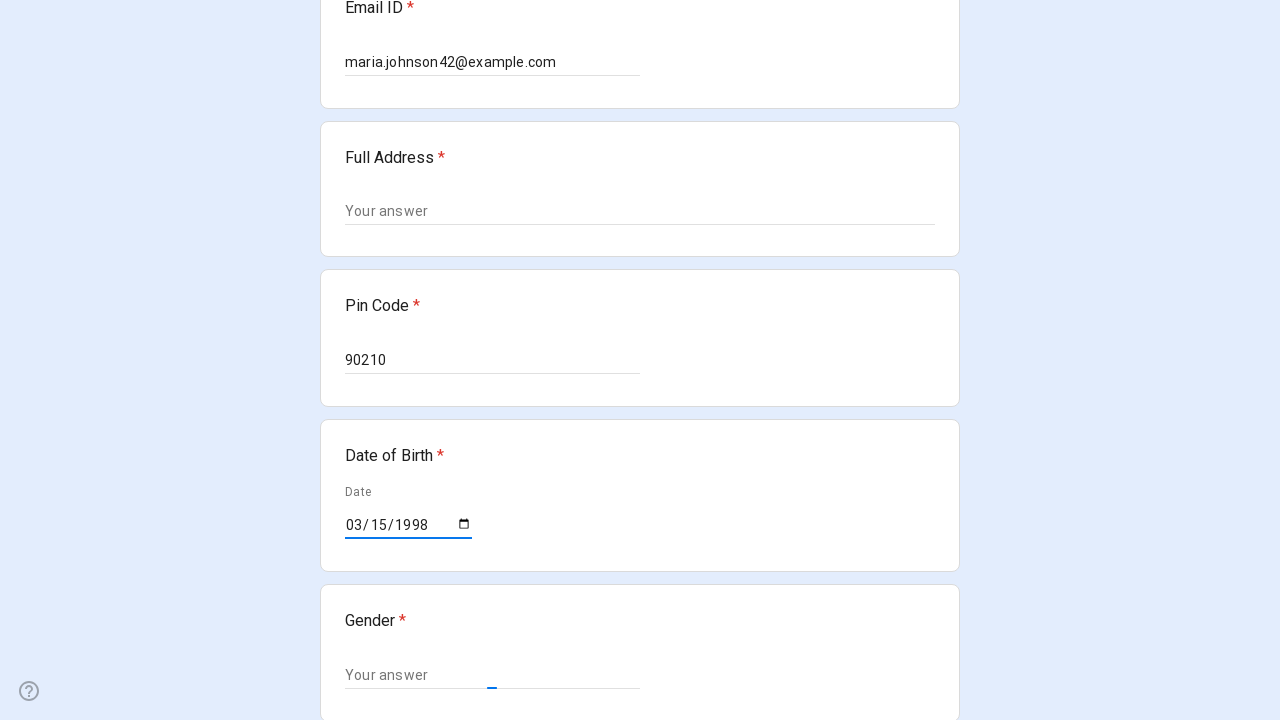

Filled field #6 with 'Female' on .Xb9hP >> nth=5 >> input >> nth=0
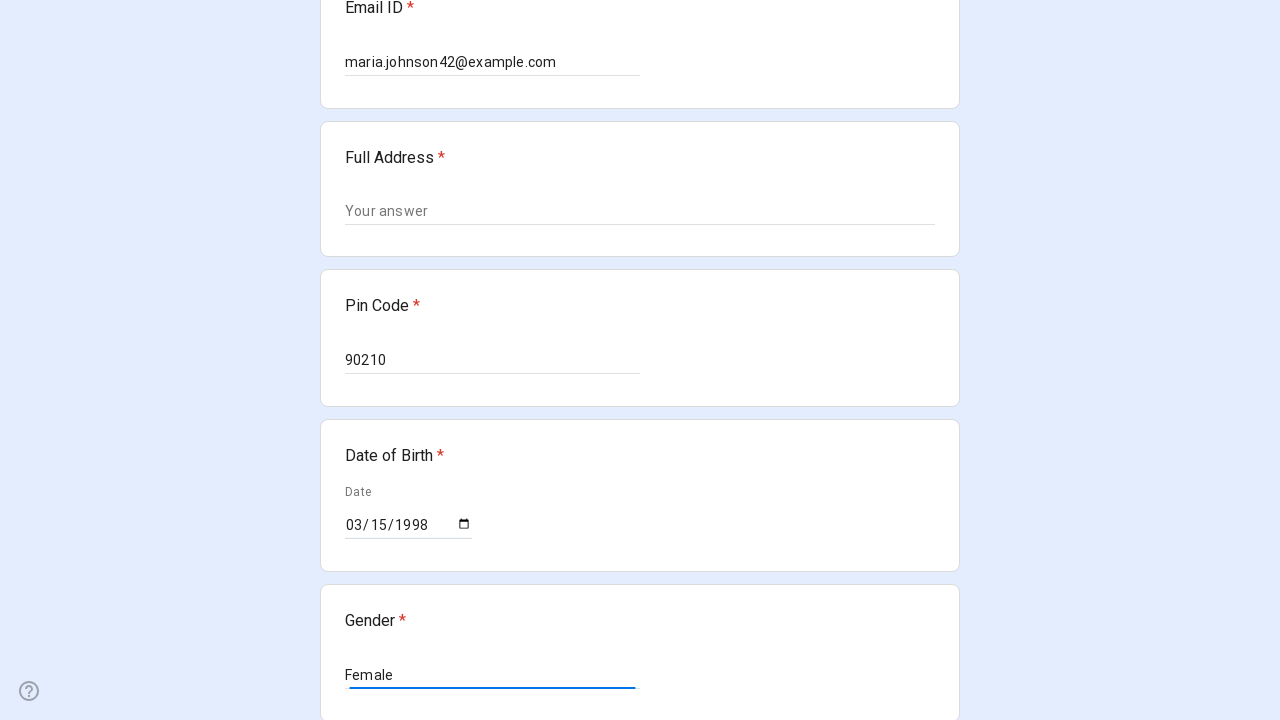

Clicked input field #7 at (492, 467) on .Xb9hP >> nth=6 >> input >> nth=0
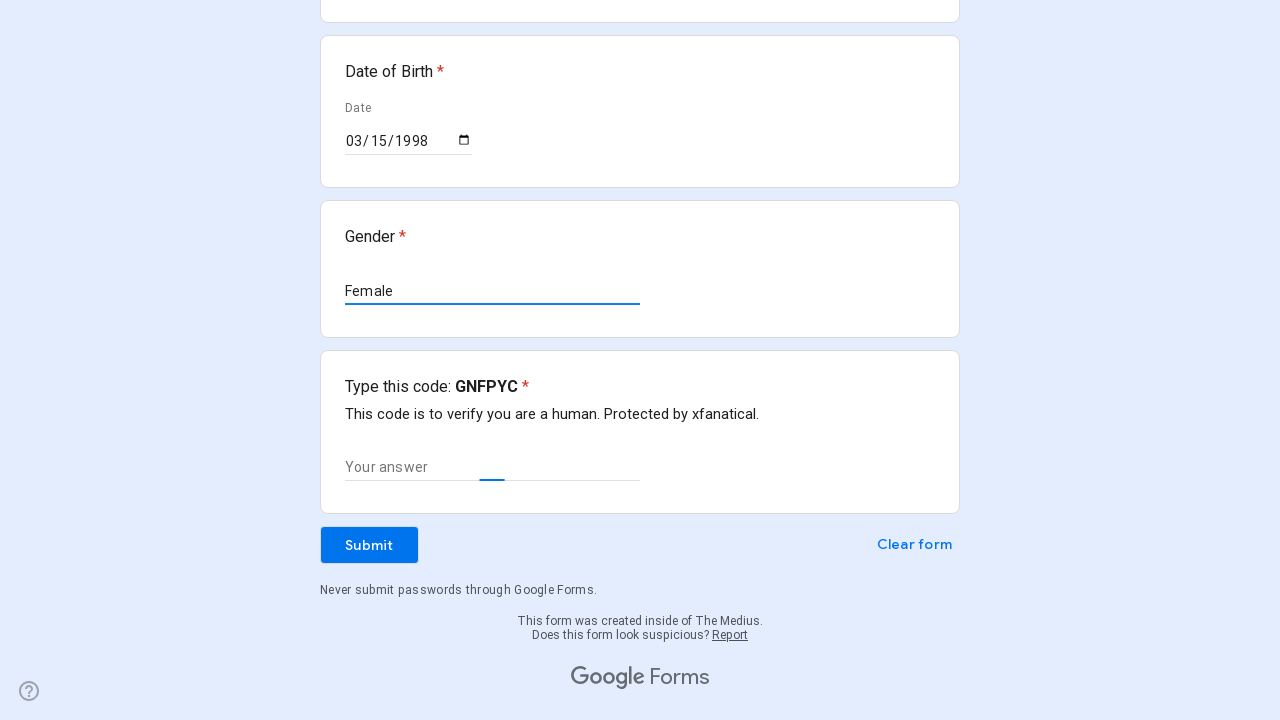

Filled field #7 with 'XK7M2N' on .Xb9hP >> nth=6 >> input >> nth=0
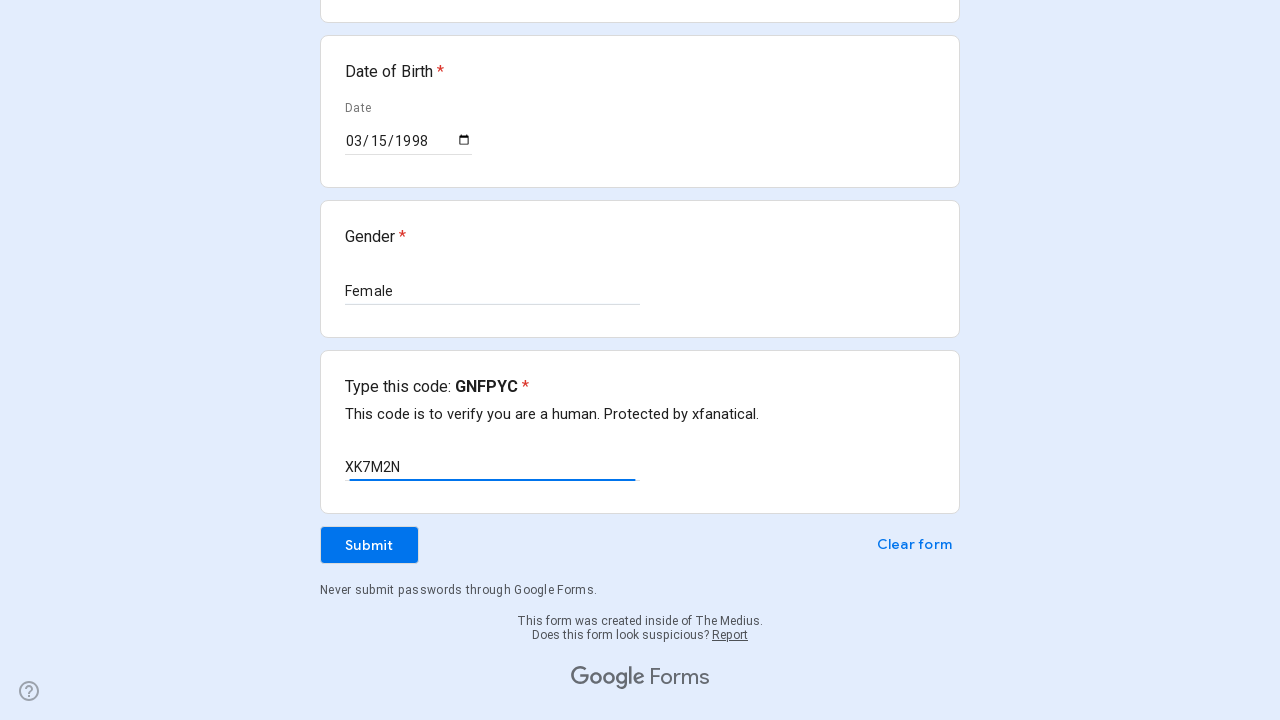

Filled address textarea with '456 Oak Avenue, Springfield' on textarea.KHxj8b.tL9Q4c
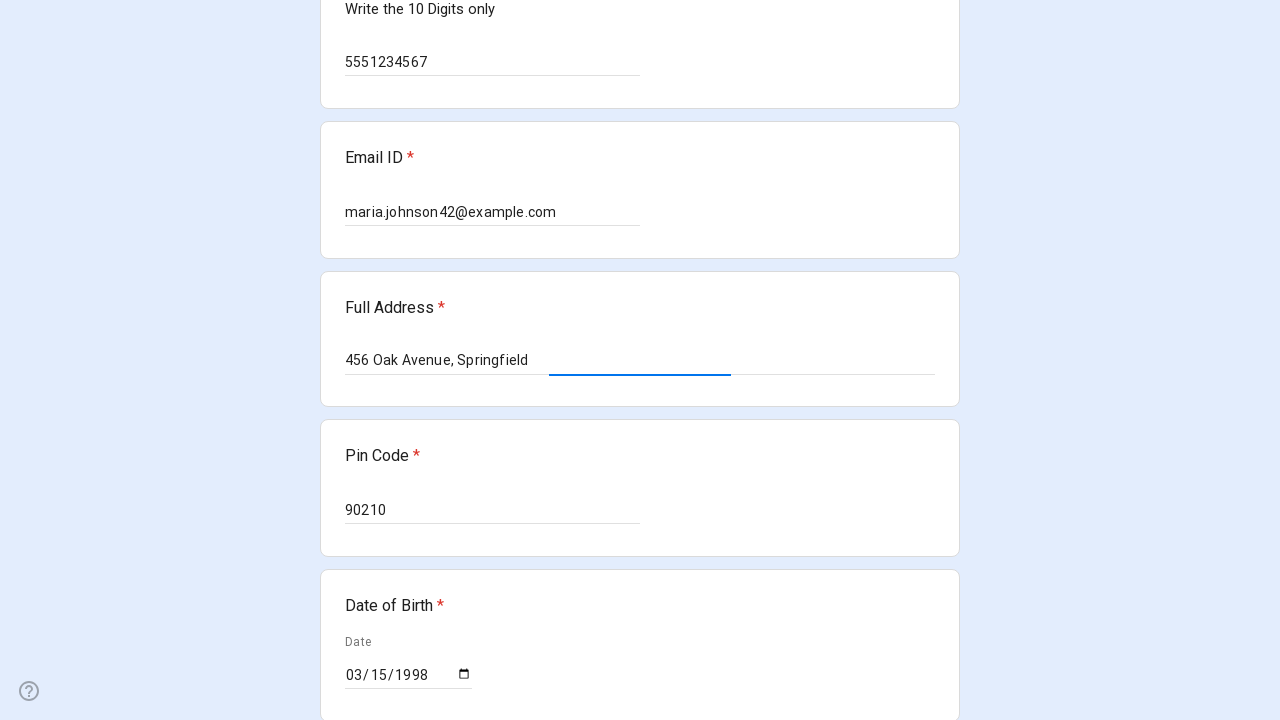

Clicked Submit button to submit the form at (369, 545) on xpath=//span[text()='Submit']
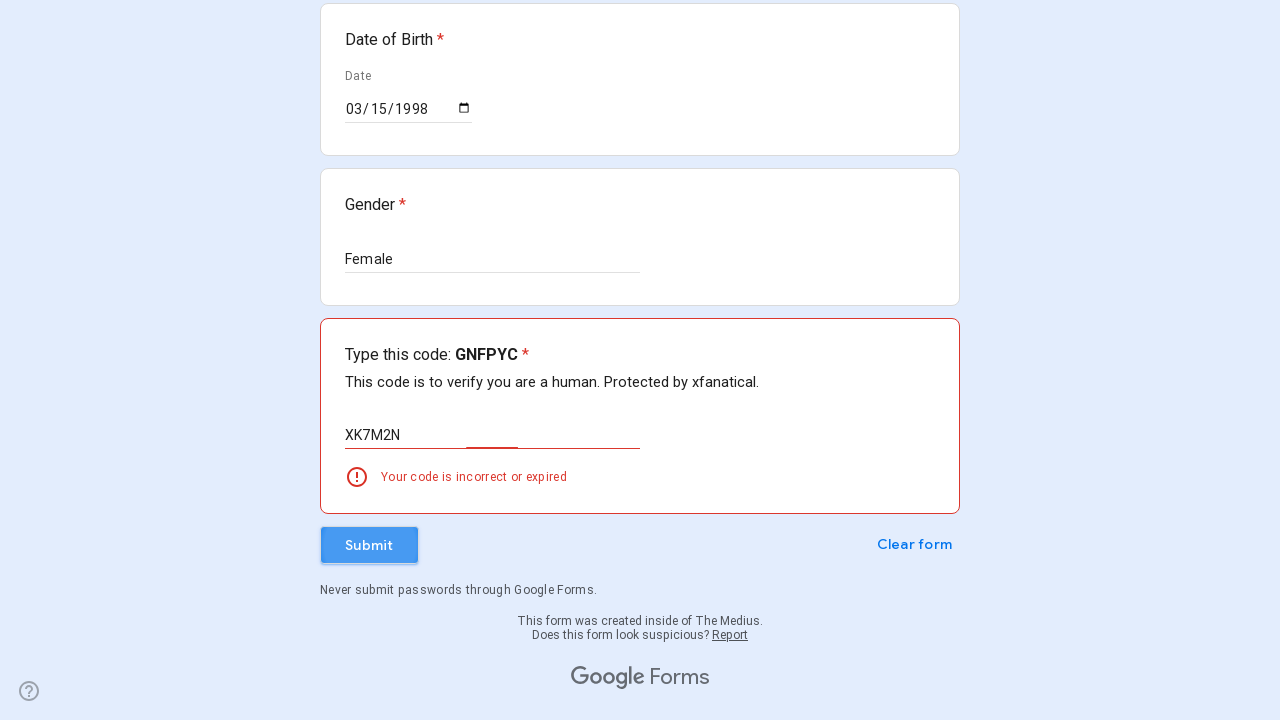

Waited 3 seconds for form submission to complete
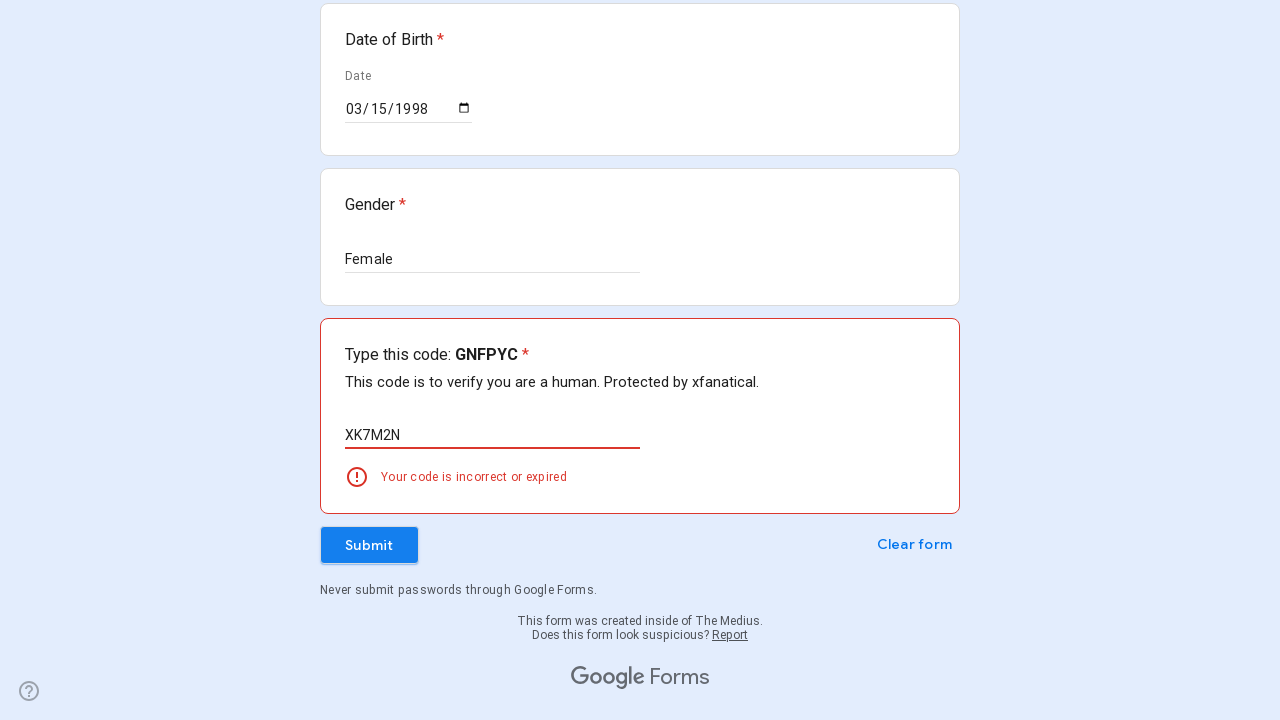

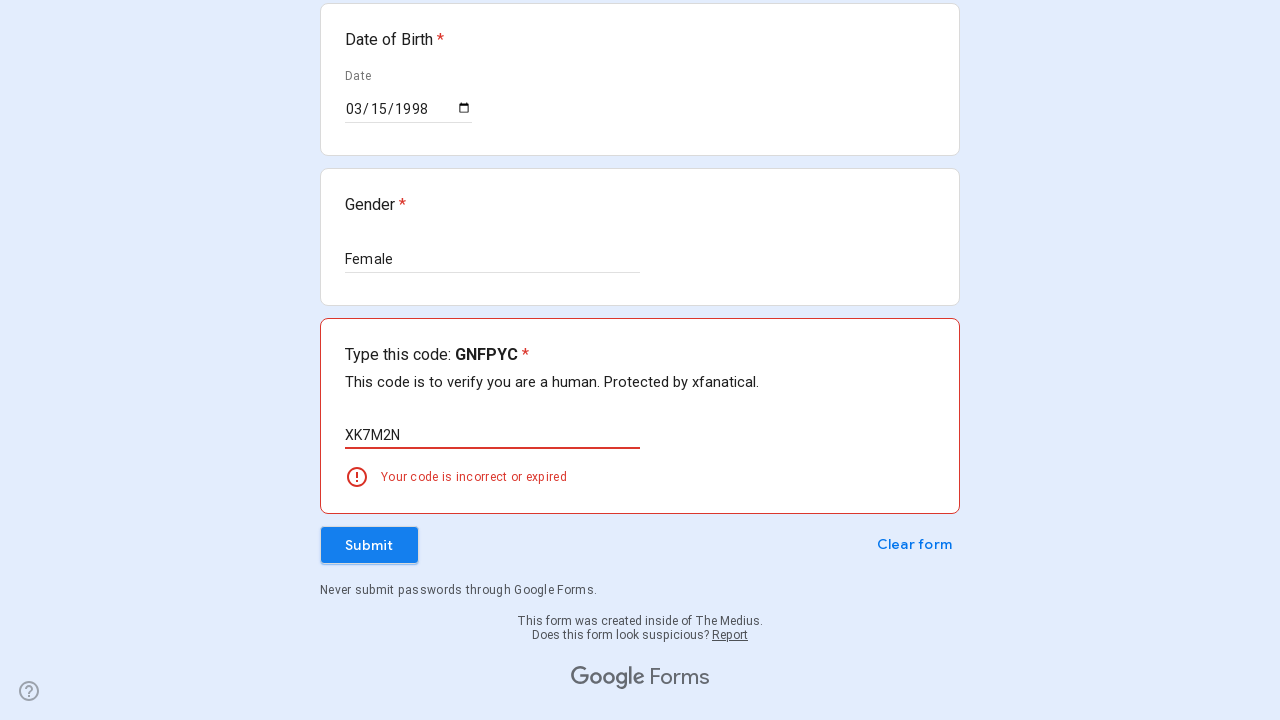